Tests accepting a JavaScript alert dialog and verifies the success message is displayed

Starting URL: https://the-internet.herokuapp.com/javascript_alerts

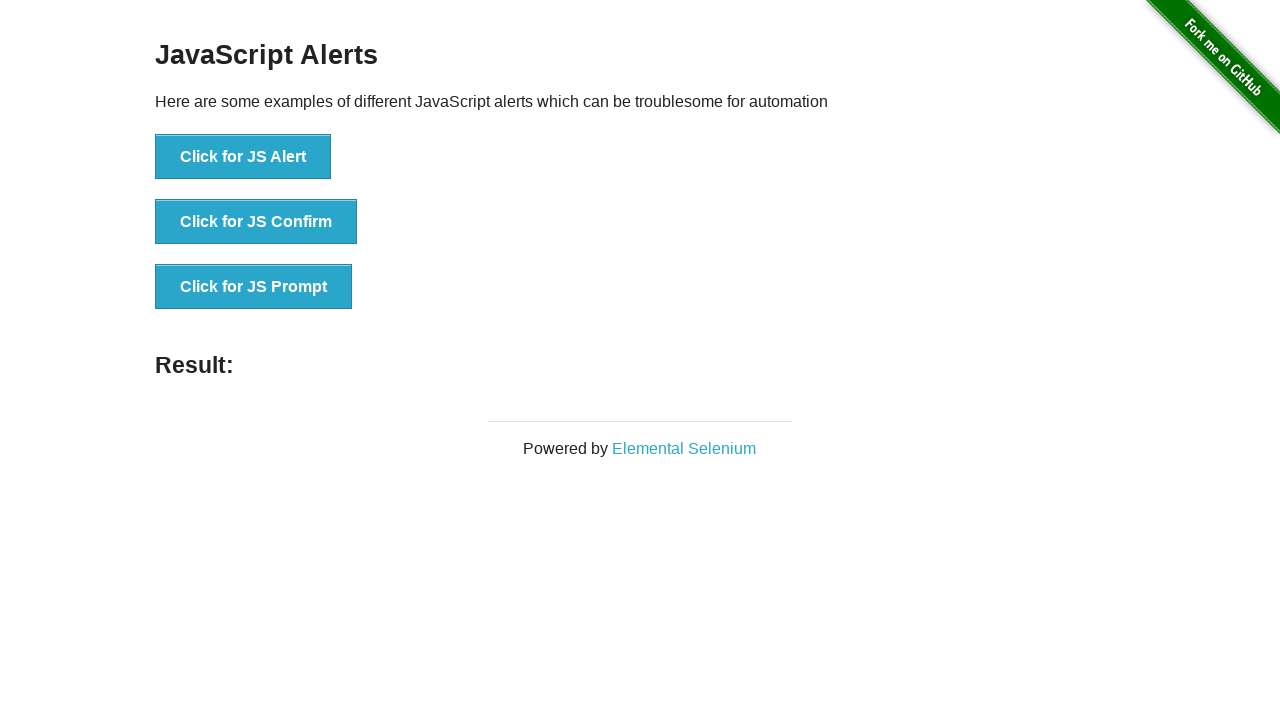

Clicked the JS Alert button at (243, 157) on button[onclick='jsAlert()']
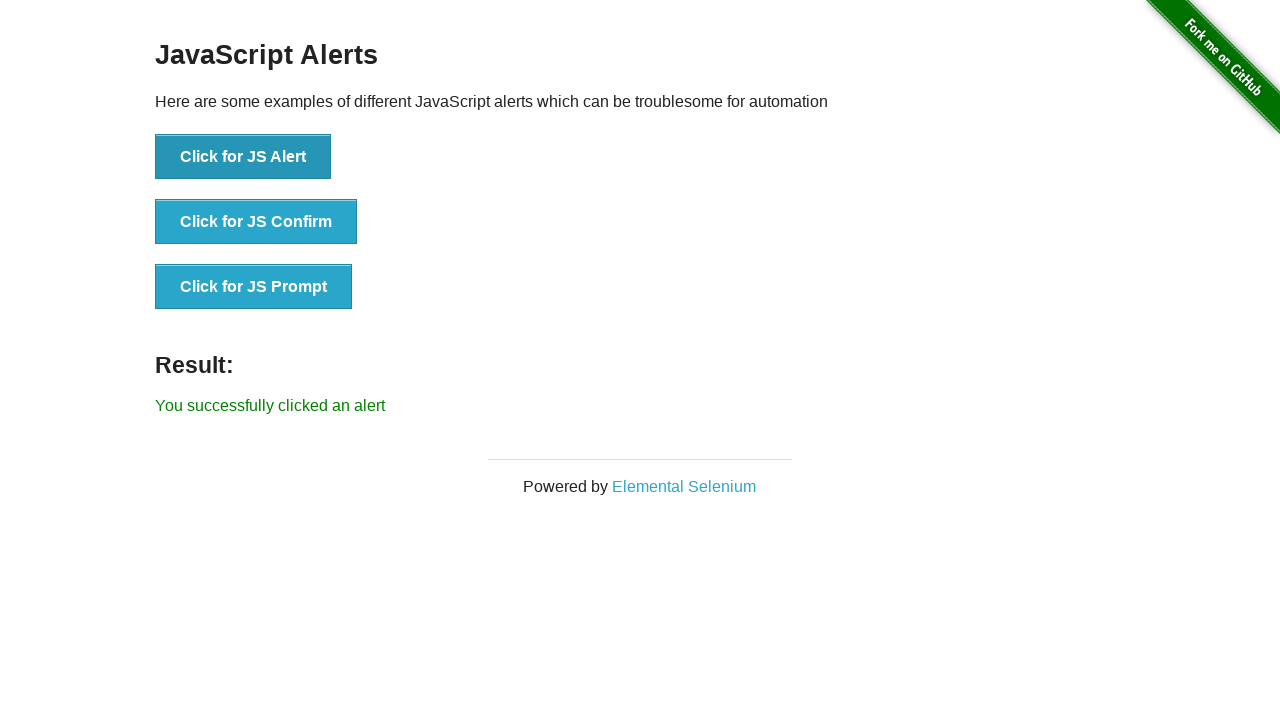

Set up dialog handler to accept alerts
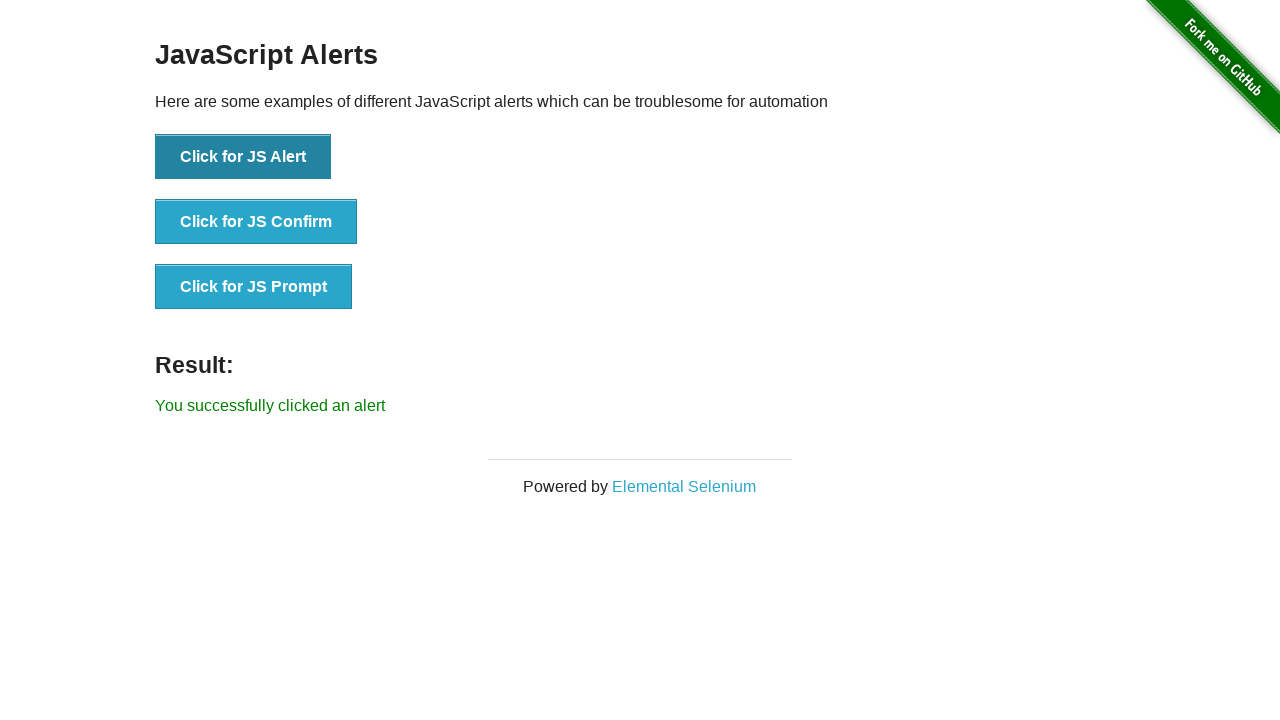

Clicked the JS Alert button to trigger dialog at (243, 157) on button[onclick='jsAlert()']
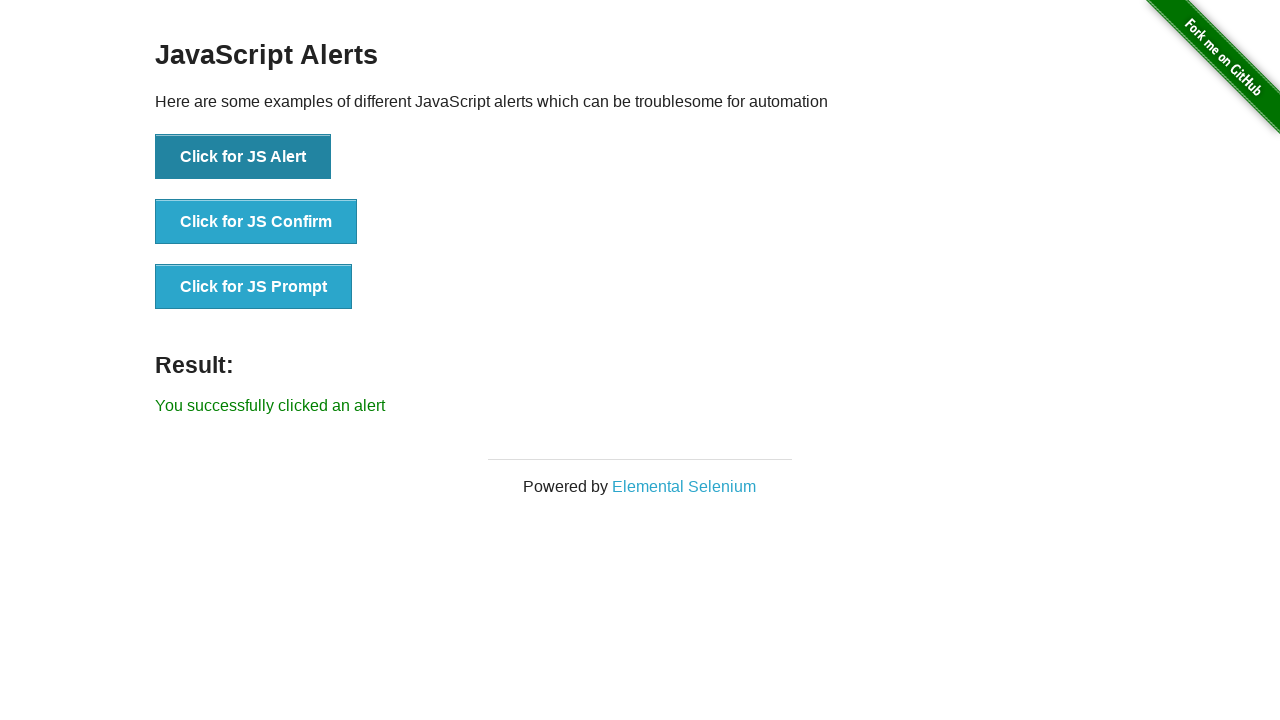

Waited for result message element to appear
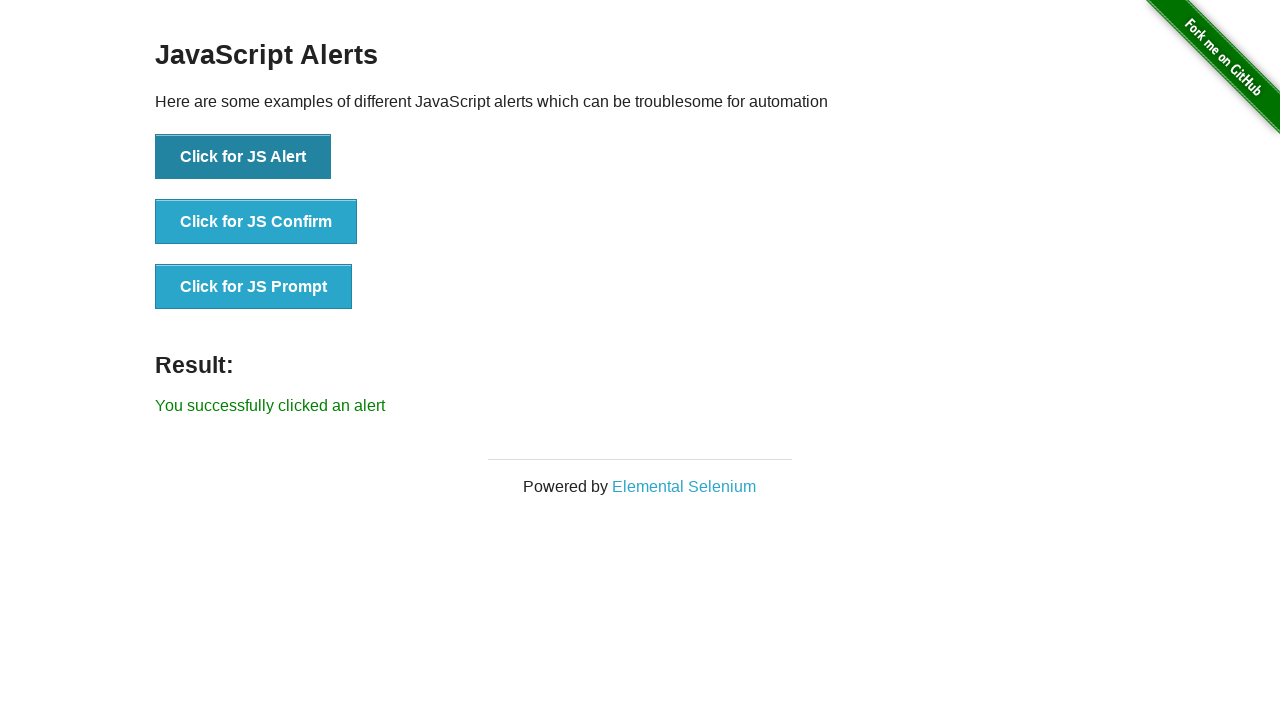

Retrieved result message text content
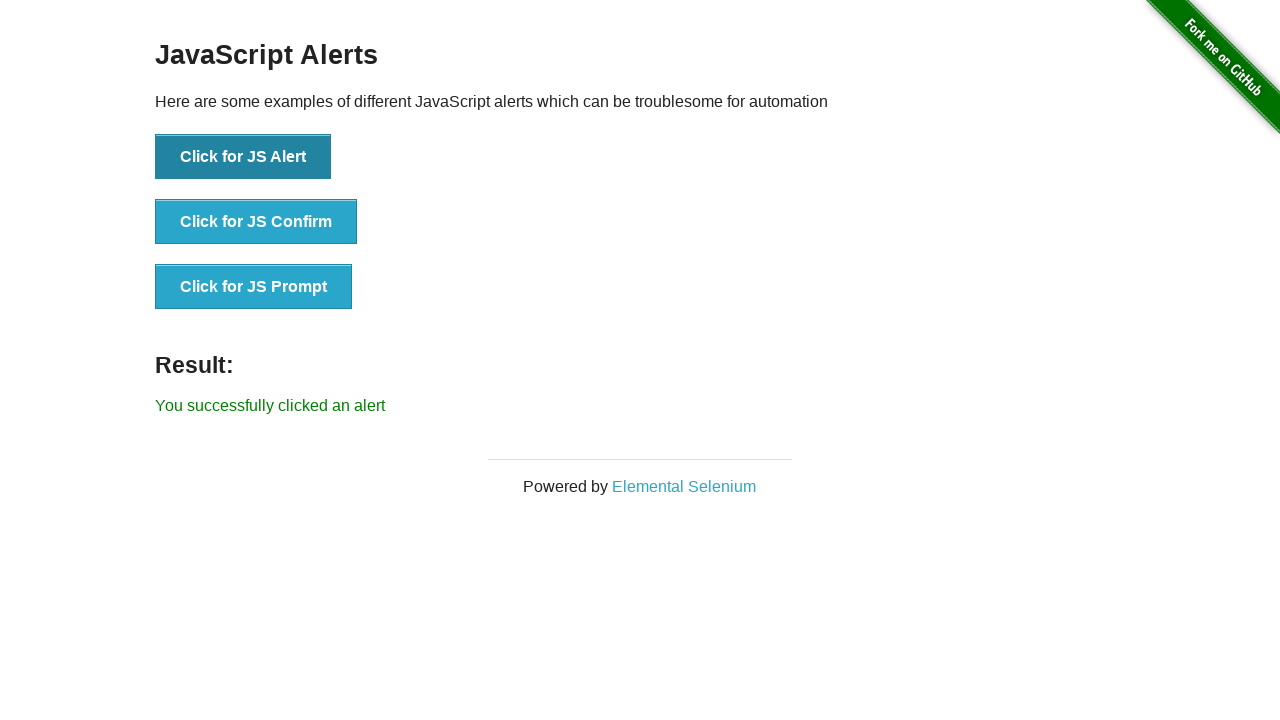

Verified result message matches expected text 'You successfully clicked an alert'
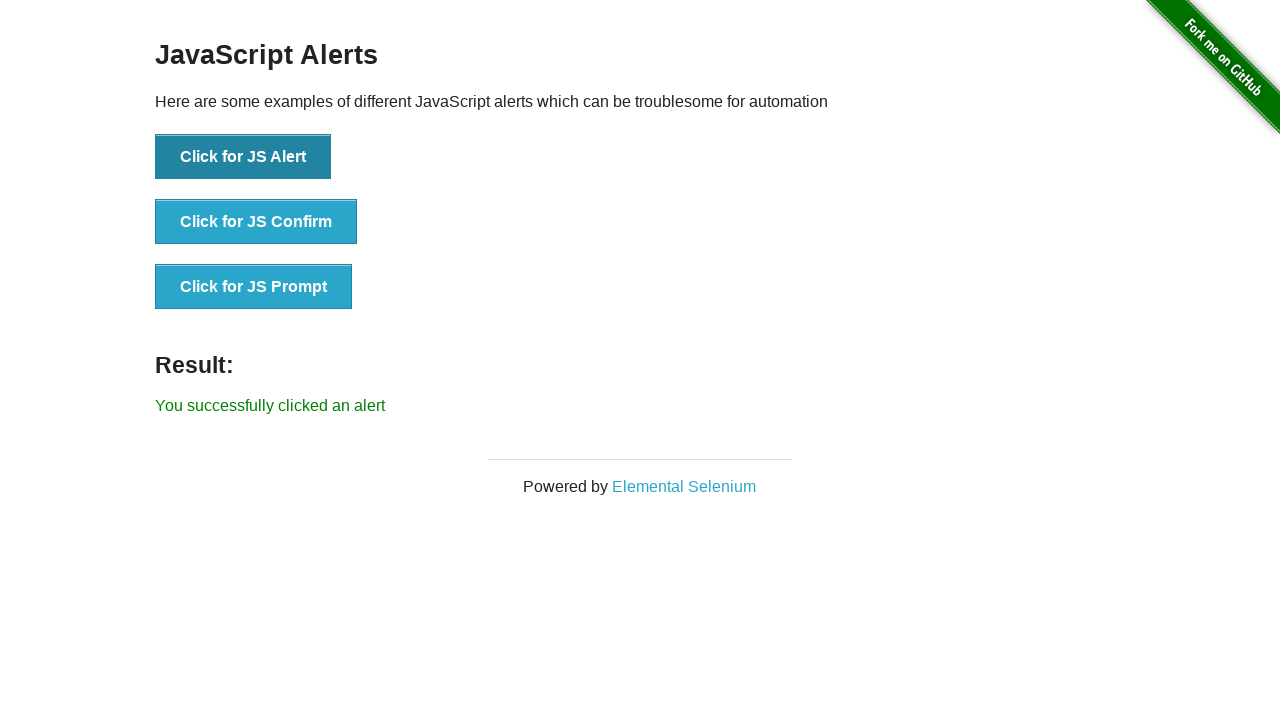

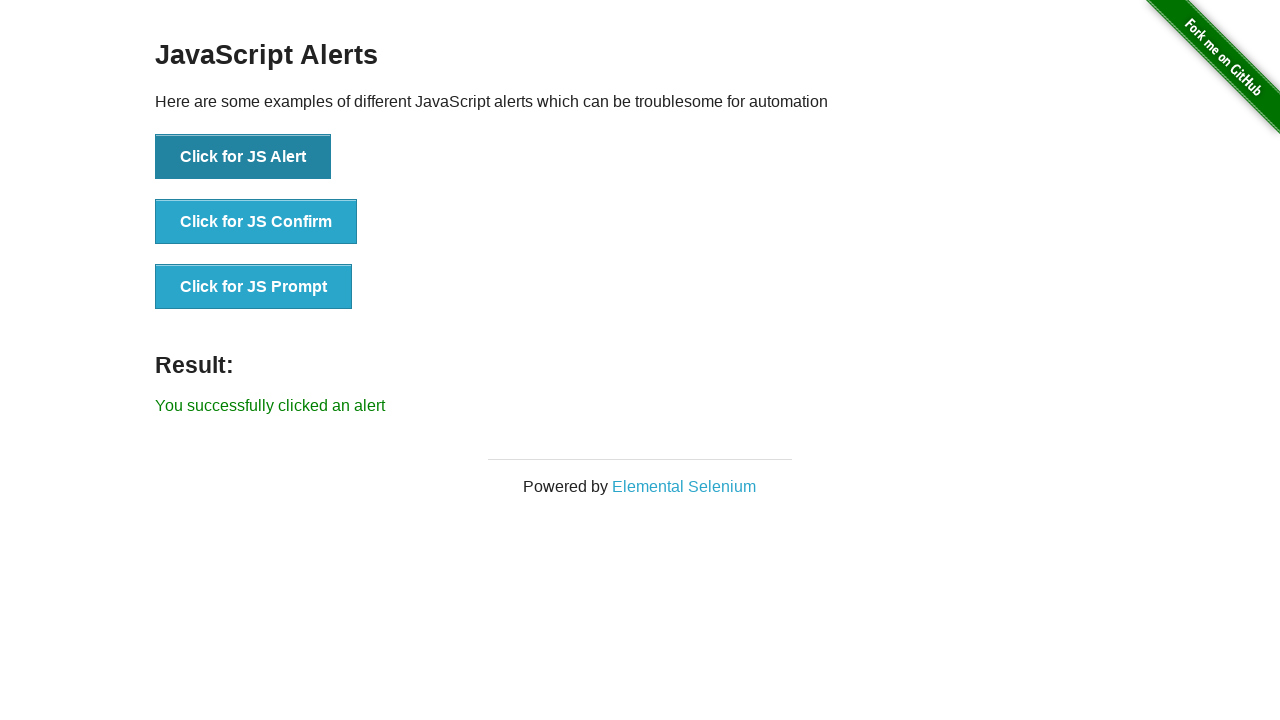